Tests displaying growl notification messages on a page by injecting jQuery, jQuery Growl library, and styles, then triggering notification displays.

Starting URL: http://the-internet.herokuapp.com

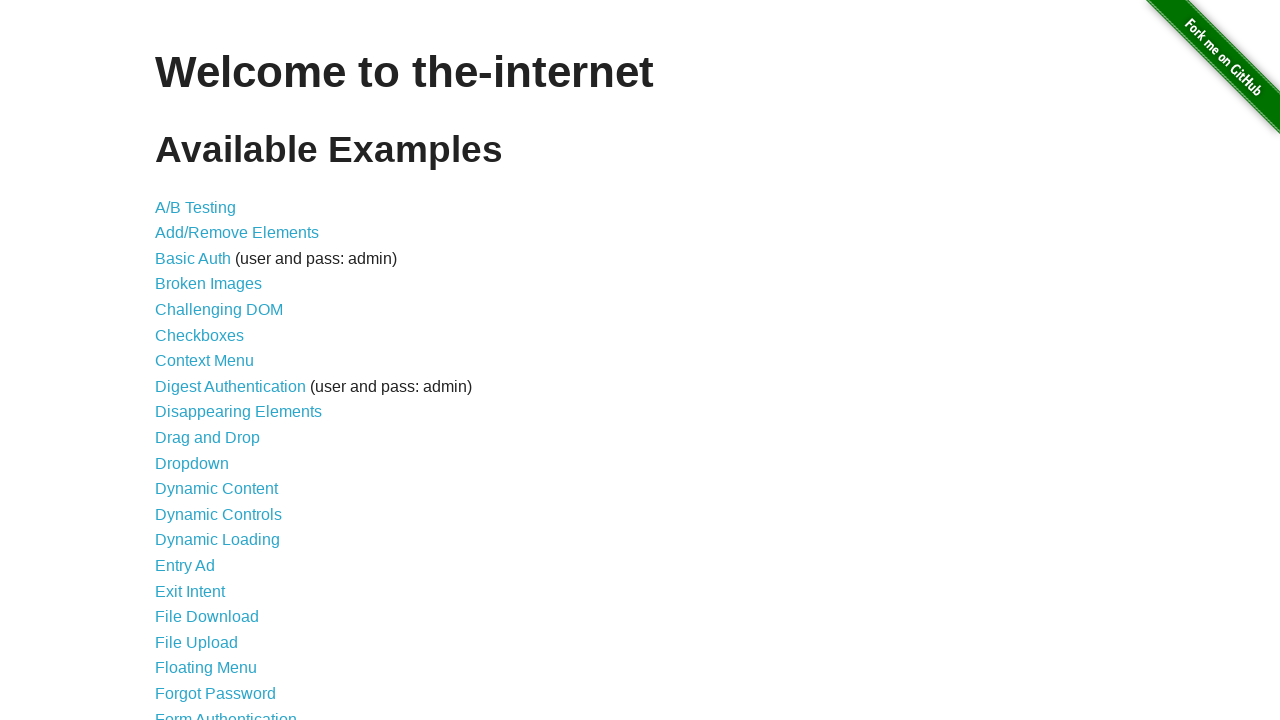

Injected jQuery library into page if not already present
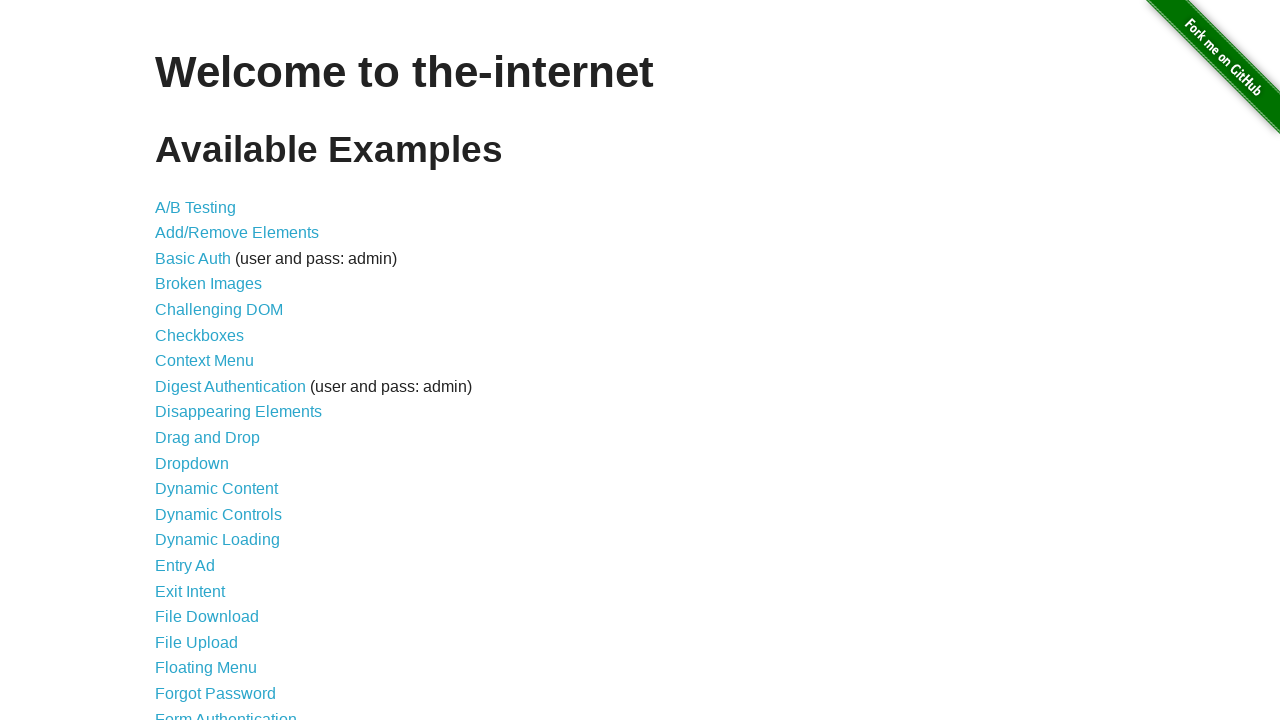

Loaded jQuery Growl library via script injection
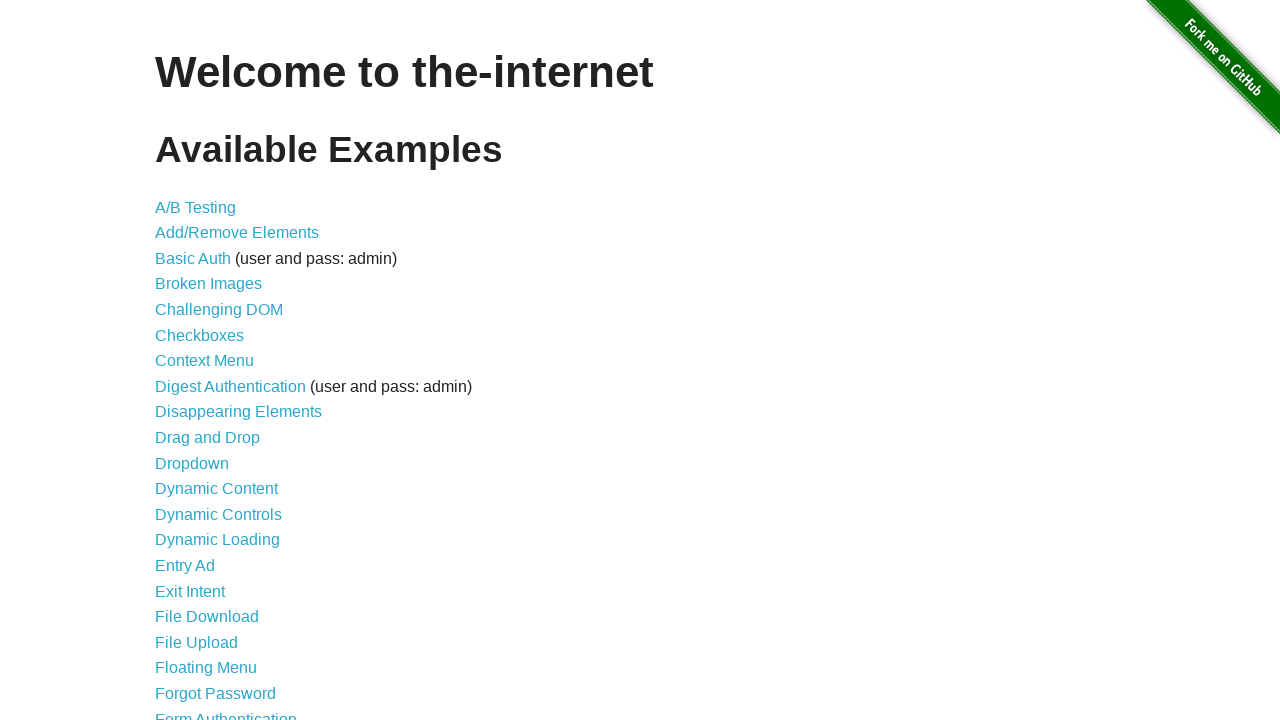

Injected jQuery Growl CSS stylesheet into page head
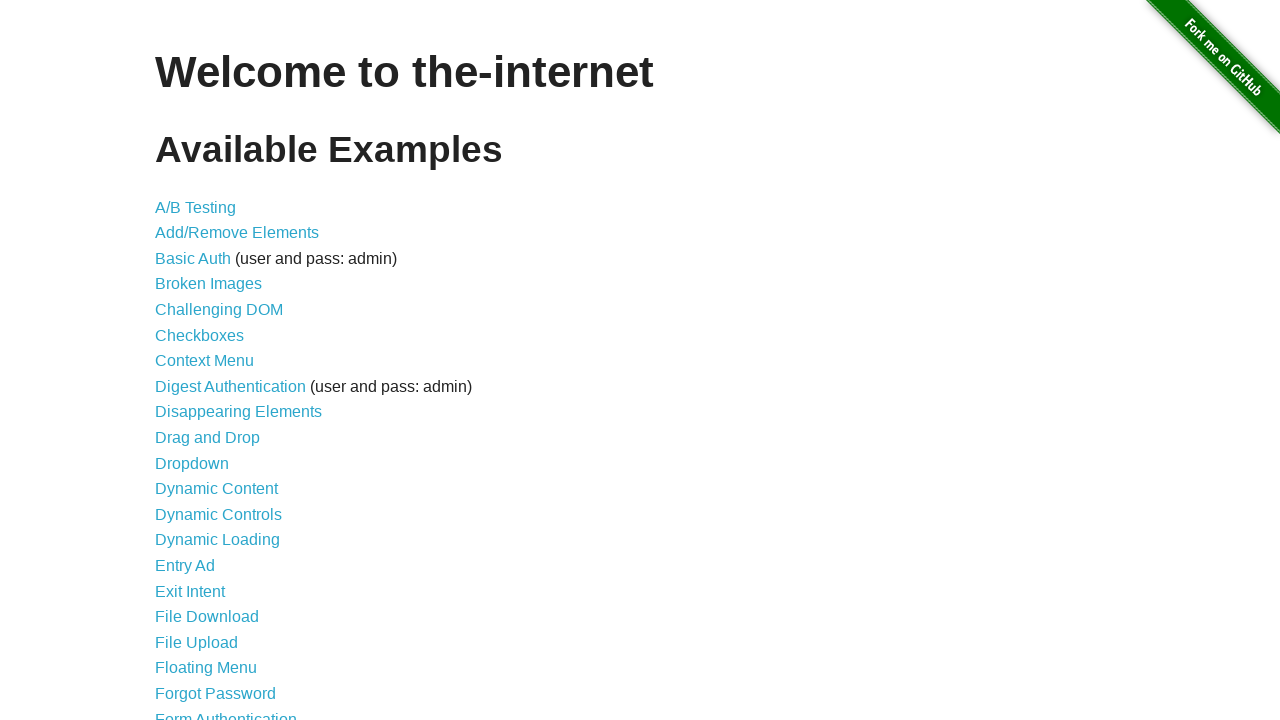

Waited 1 second for scripts to fully load
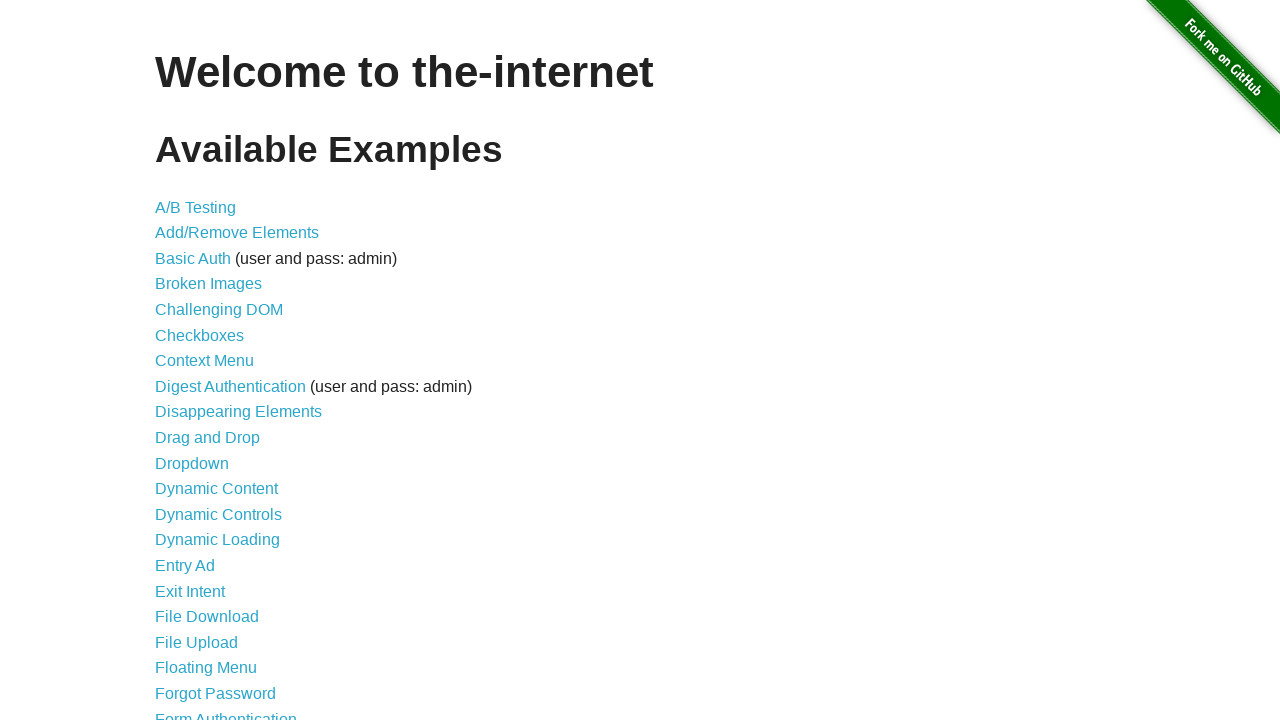

Displayed default growl notification with title 'GET' and message '/'
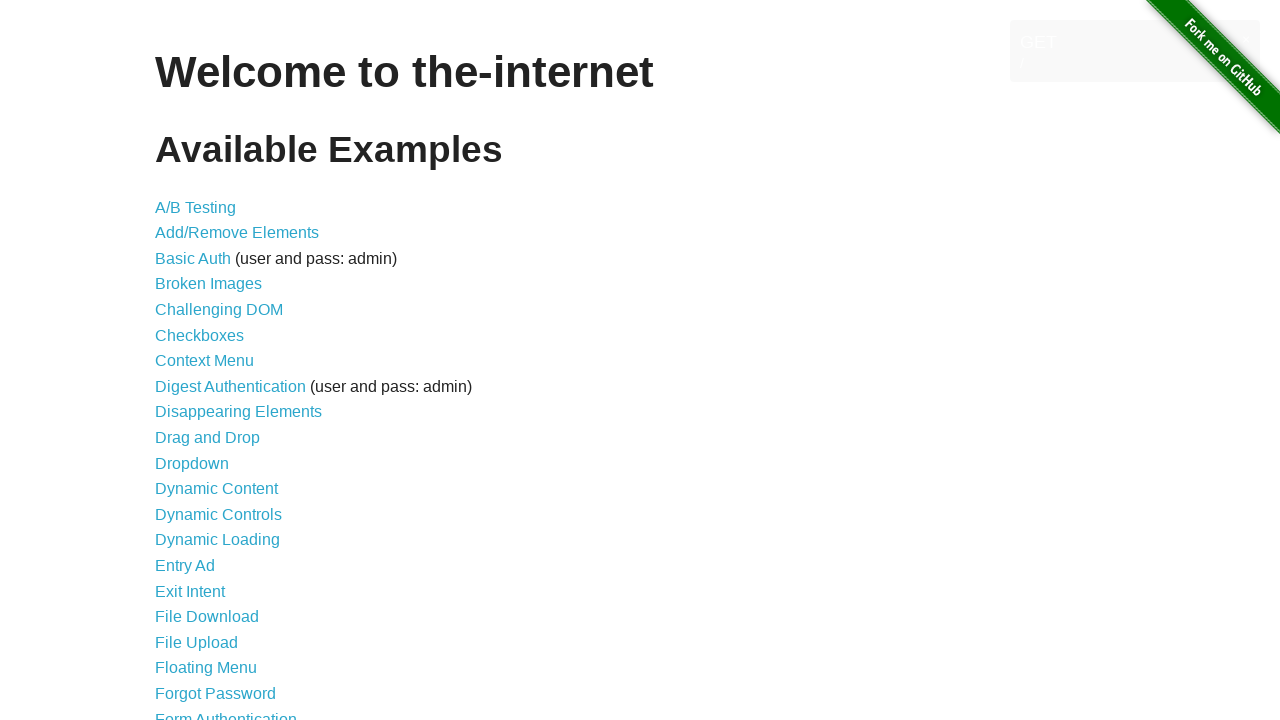

Displayed error growl notification
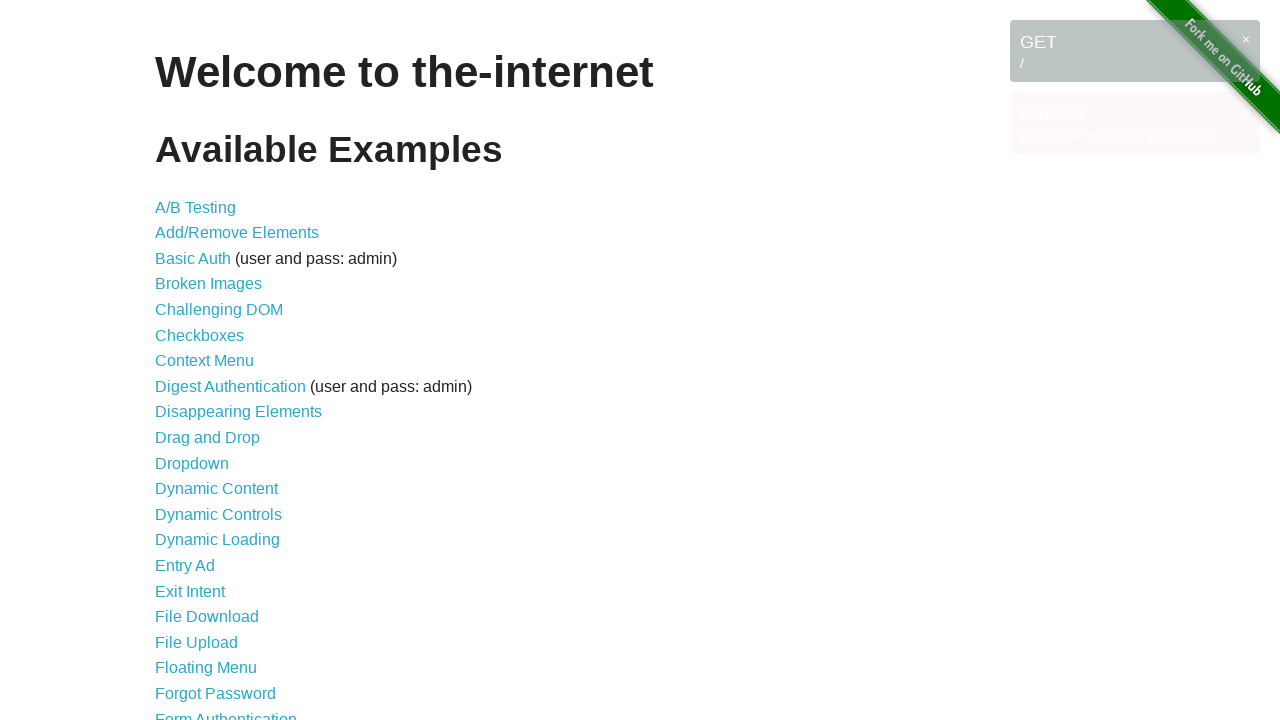

Displayed notice growl notification
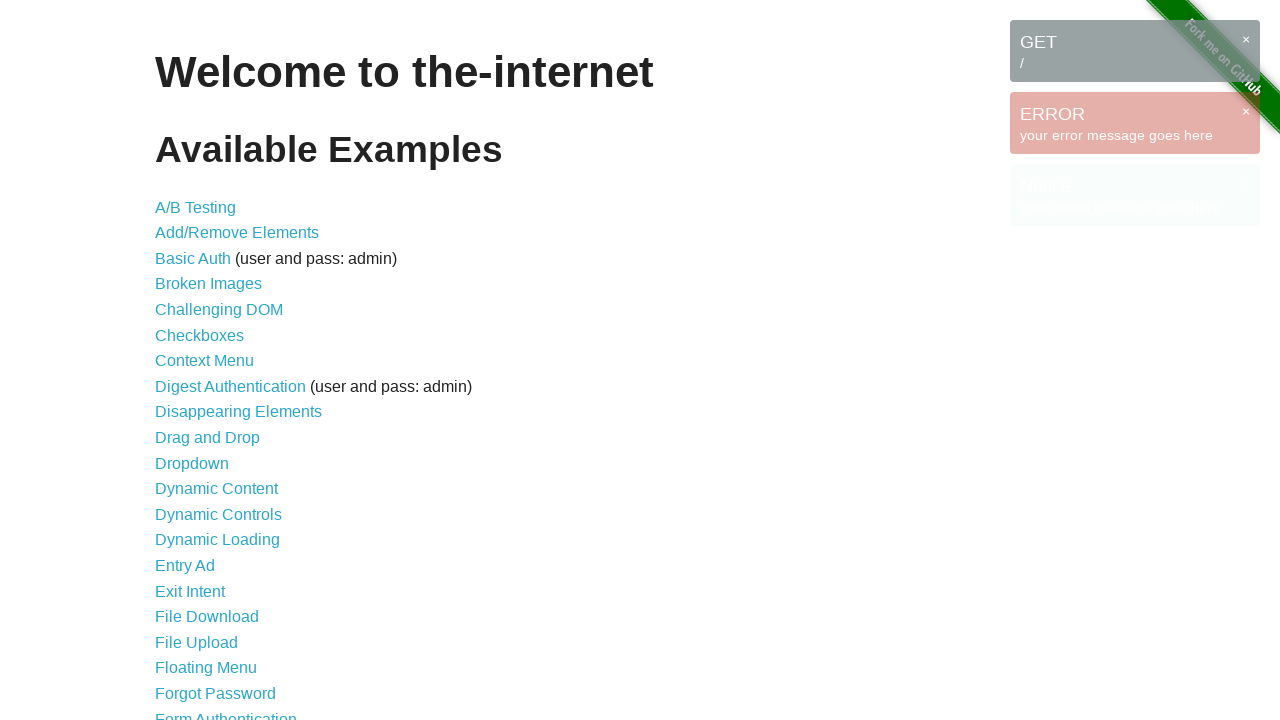

Displayed warning growl notification
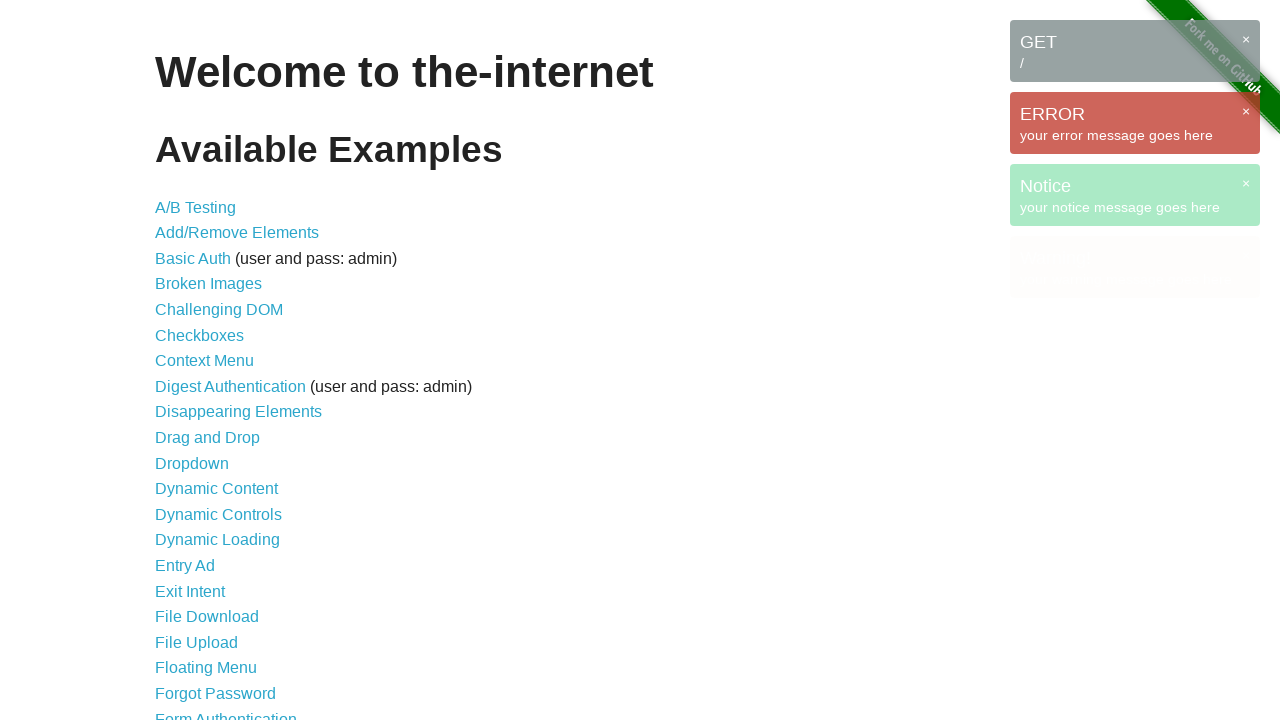

Waited 3 seconds to view all growl notifications on screen
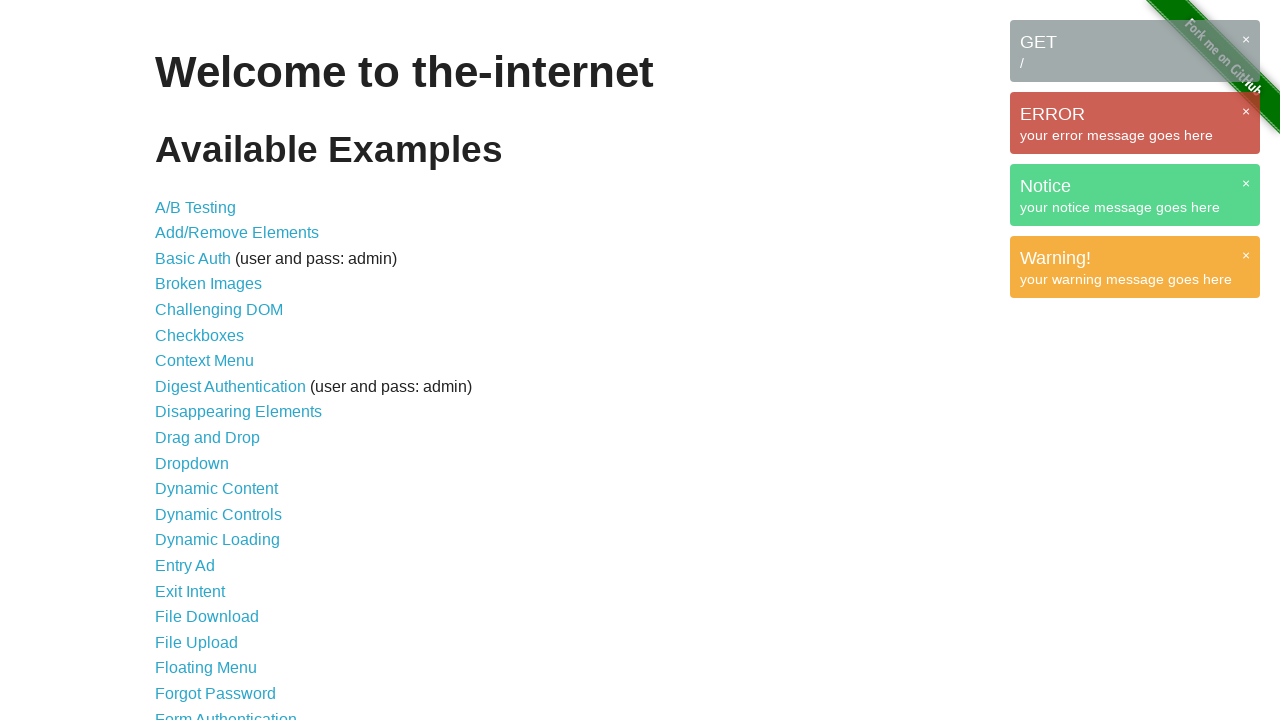

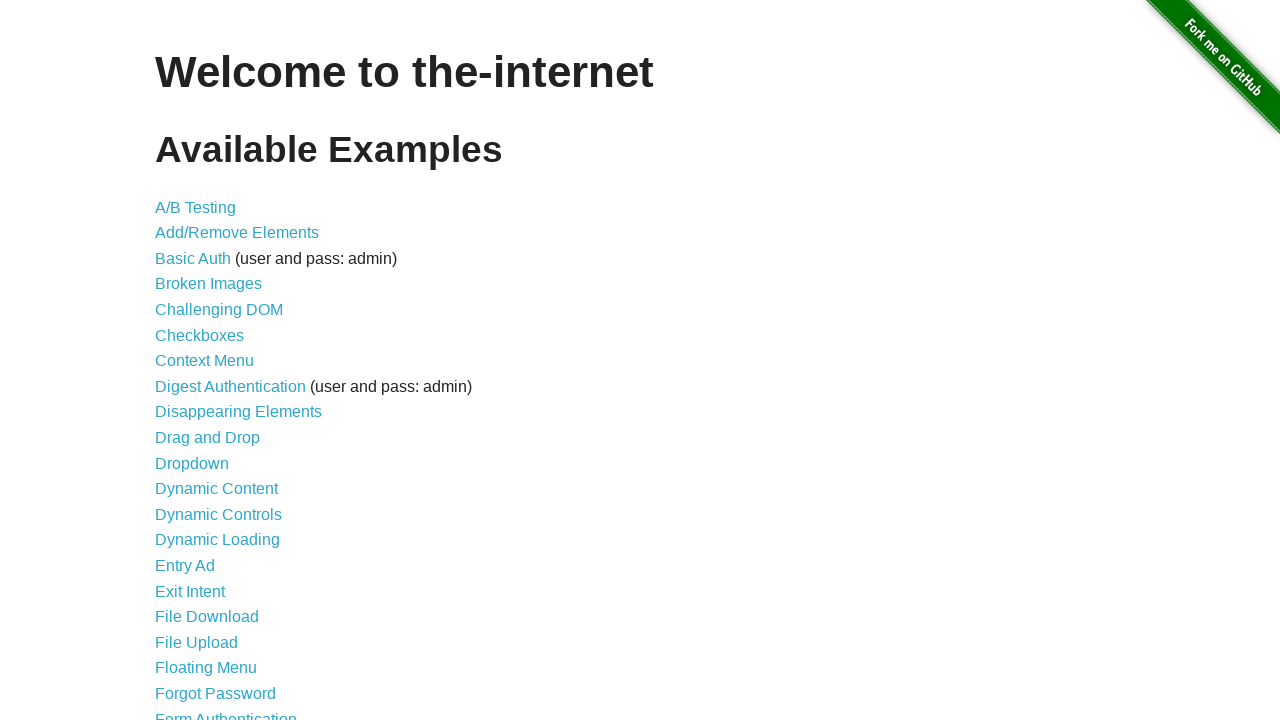